Simple test that navigates to the Rahul Shetty Academy Selenium Practice page to verify the page loads successfully

Starting URL: https://rahulshettyacademy.com/seleniumPractise/#/

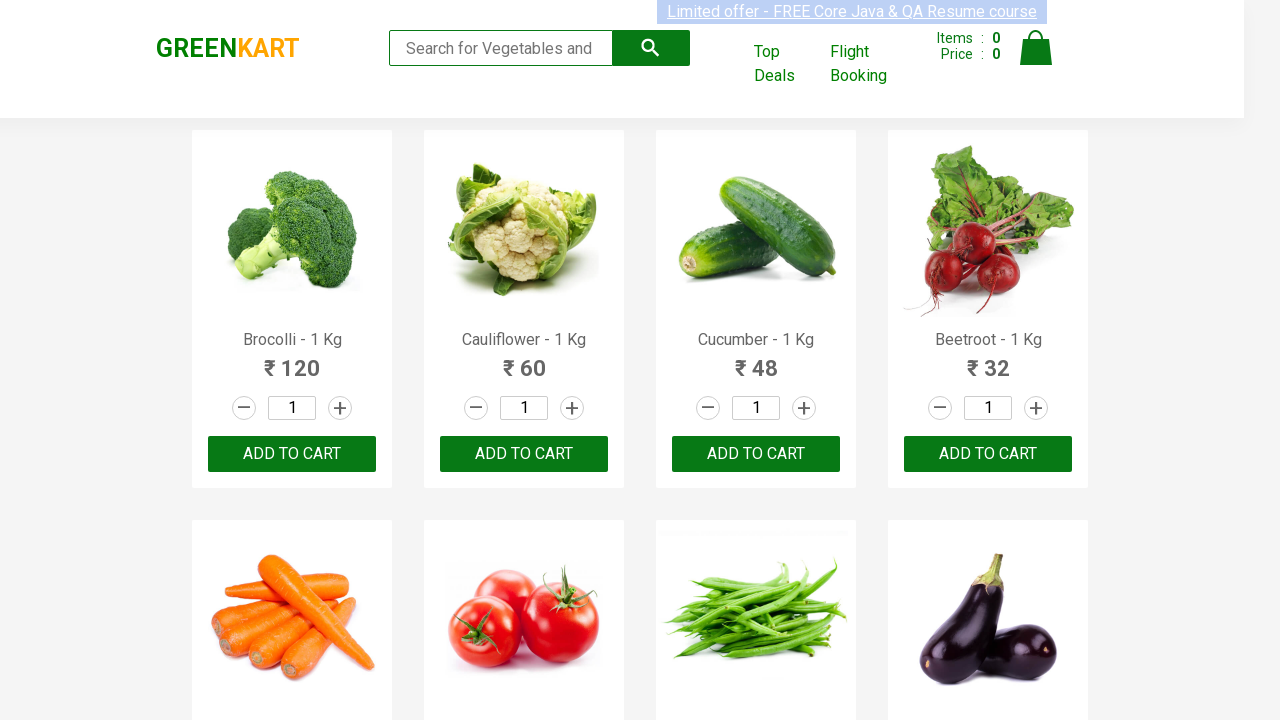

Waited for page to reach domcontentloaded state
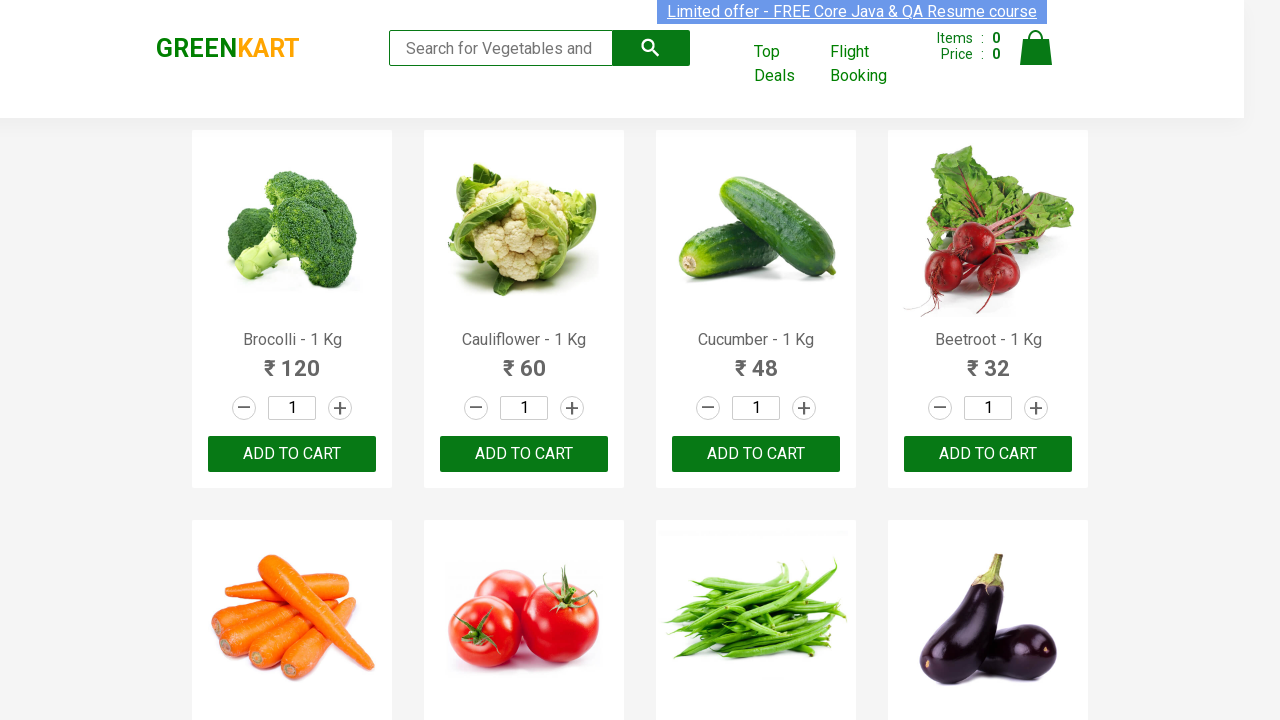

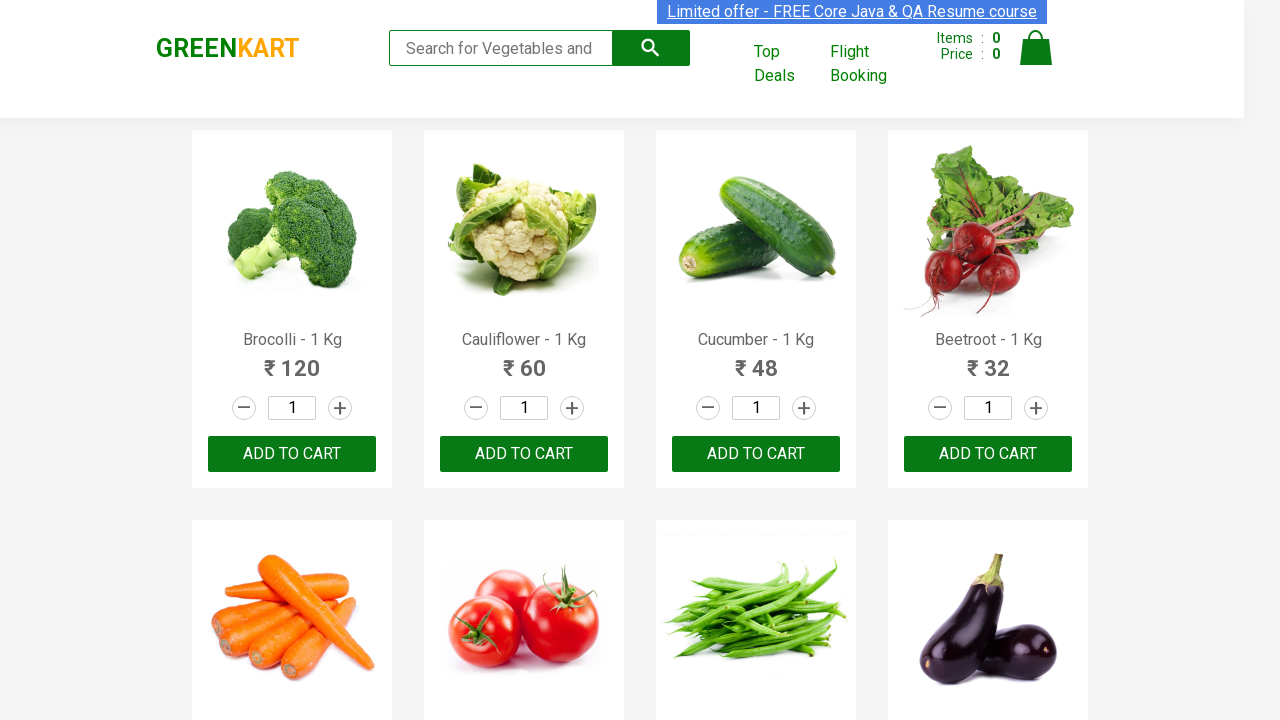